Tests passenger selection dropdown functionality by clicking to open the dropdown and incrementing the adult passenger count from 1 to 5

Starting URL: https://rahulshettyacademy.com/dropdownsPractise/

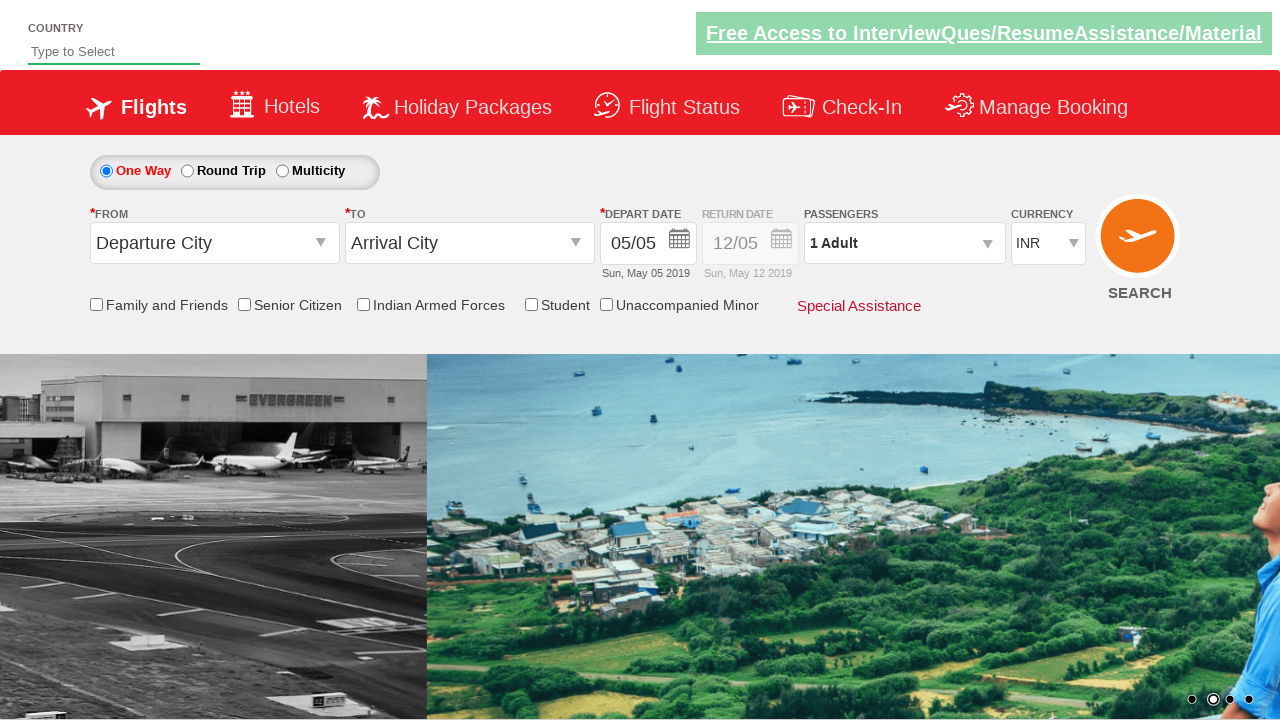

Clicked on passenger info dropdown to open it at (904, 243) on #divpaxinfo
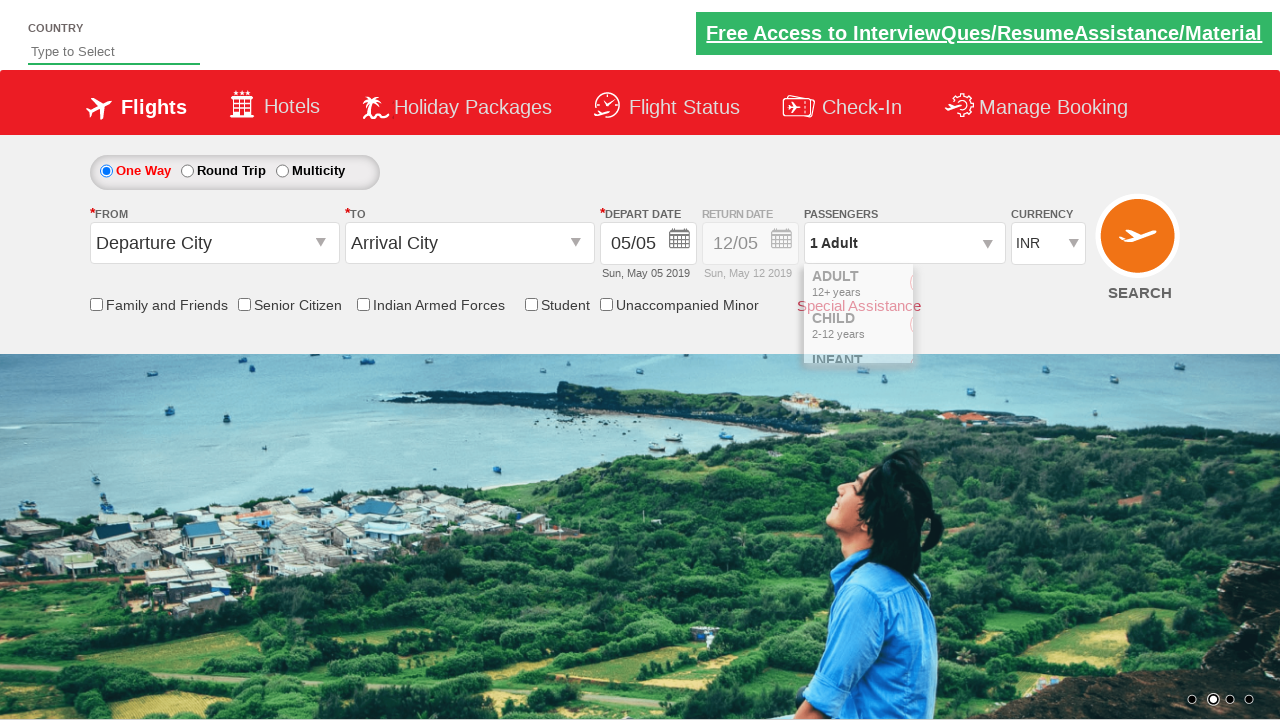

Waited 2 seconds for dropdown to be visible
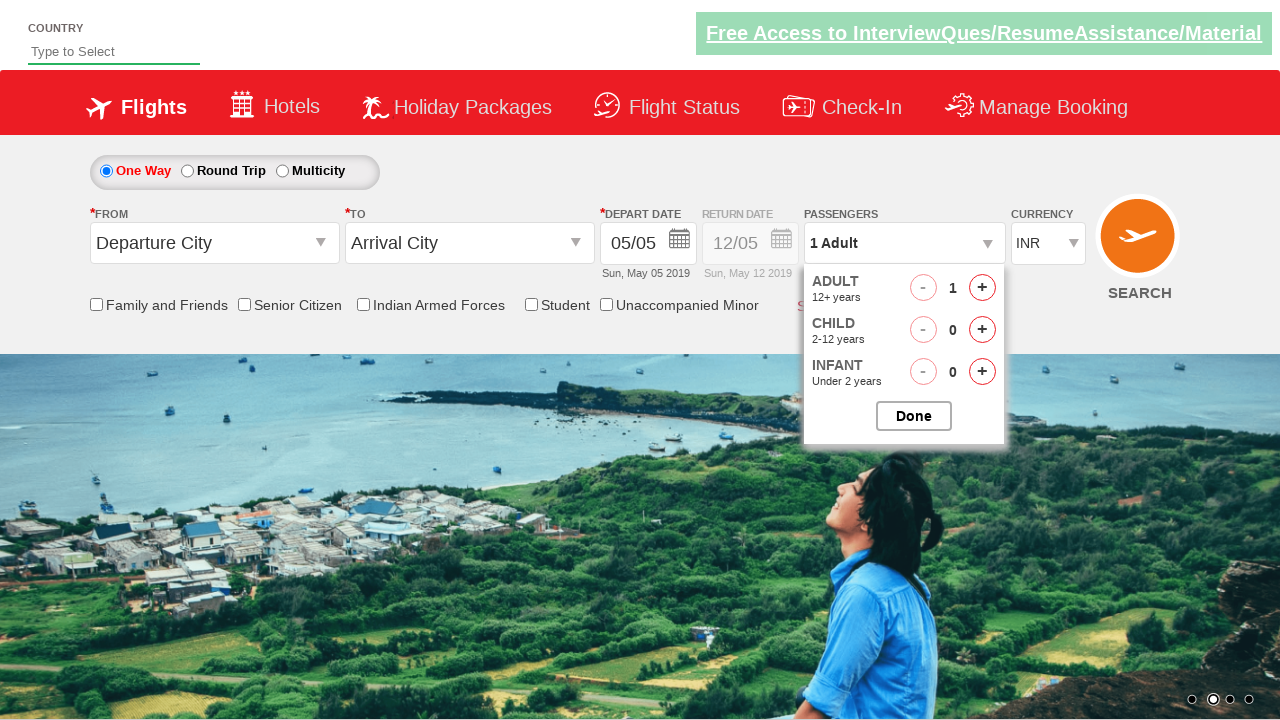

Clicked increment adult button (iteration 1/4) at (982, 288) on #hrefIncAdt
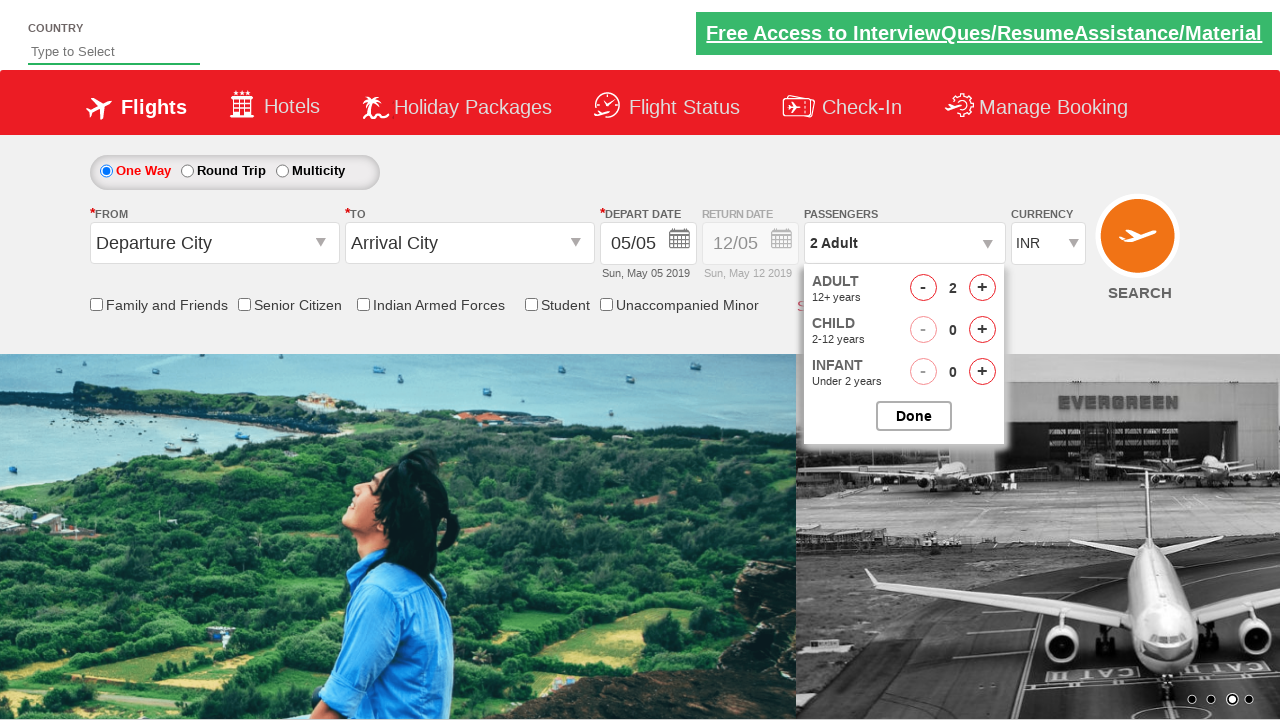

Clicked increment adult button (iteration 2/4) at (982, 288) on #hrefIncAdt
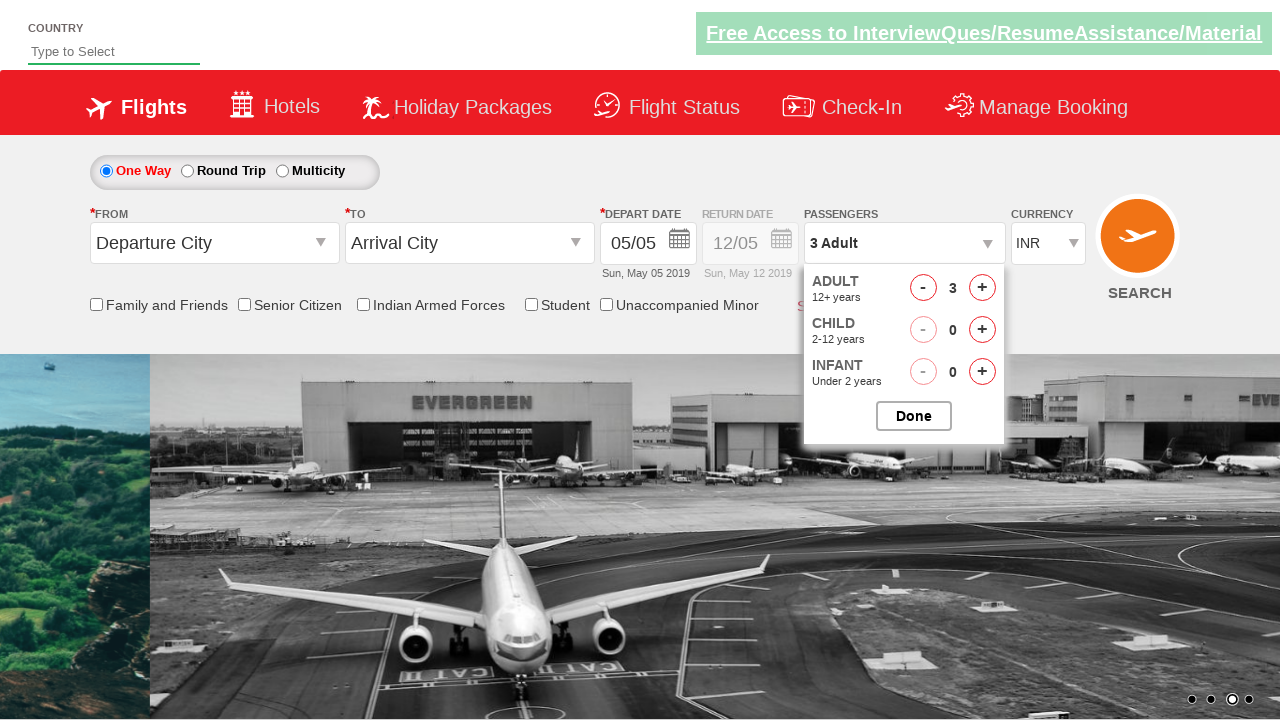

Clicked increment adult button (iteration 3/4) at (982, 288) on #hrefIncAdt
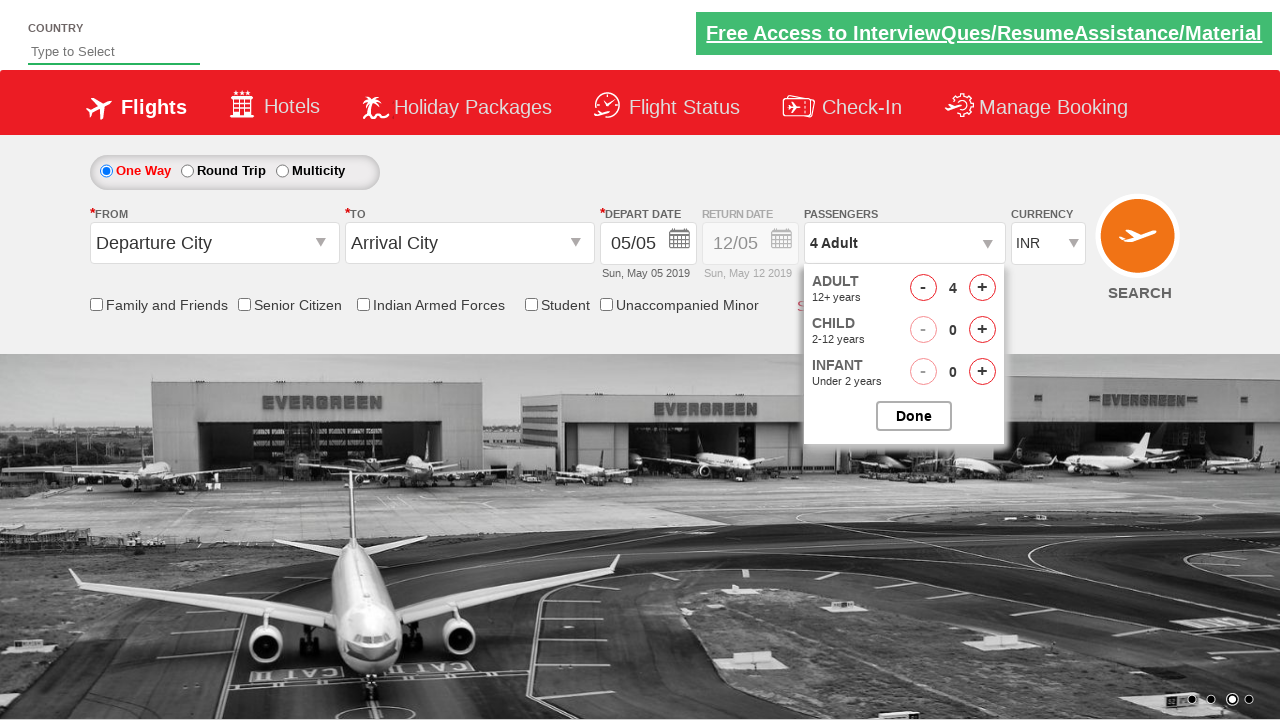

Clicked increment adult button (iteration 4/4) at (982, 288) on #hrefIncAdt
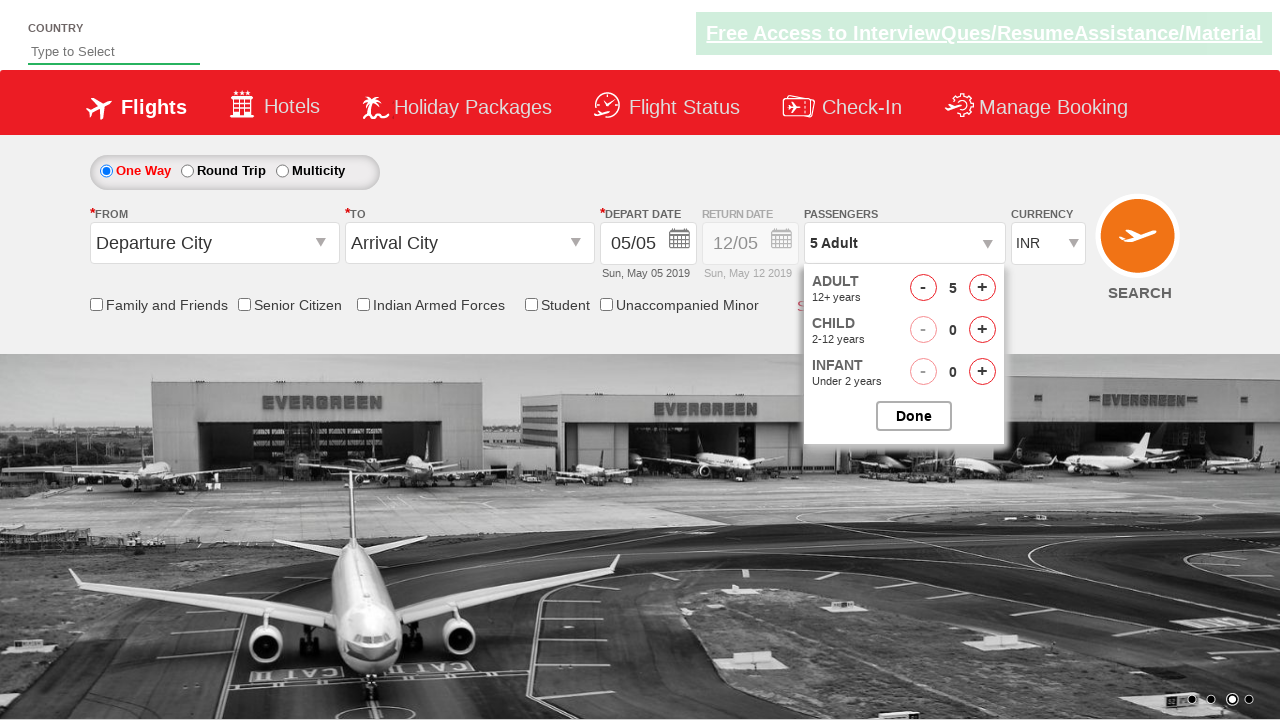

Closed the passenger selection dropdown at (914, 416) on #btnclosepaxoption
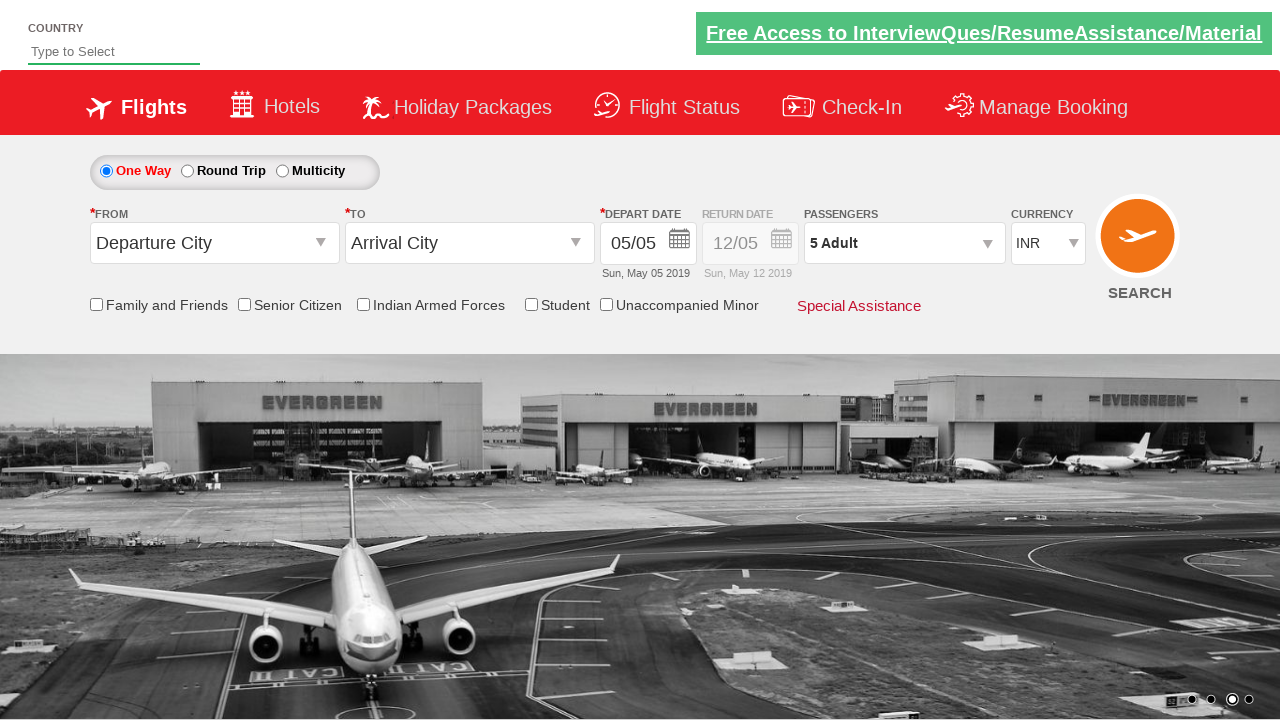

Verified passenger count updated to '5 Adult'
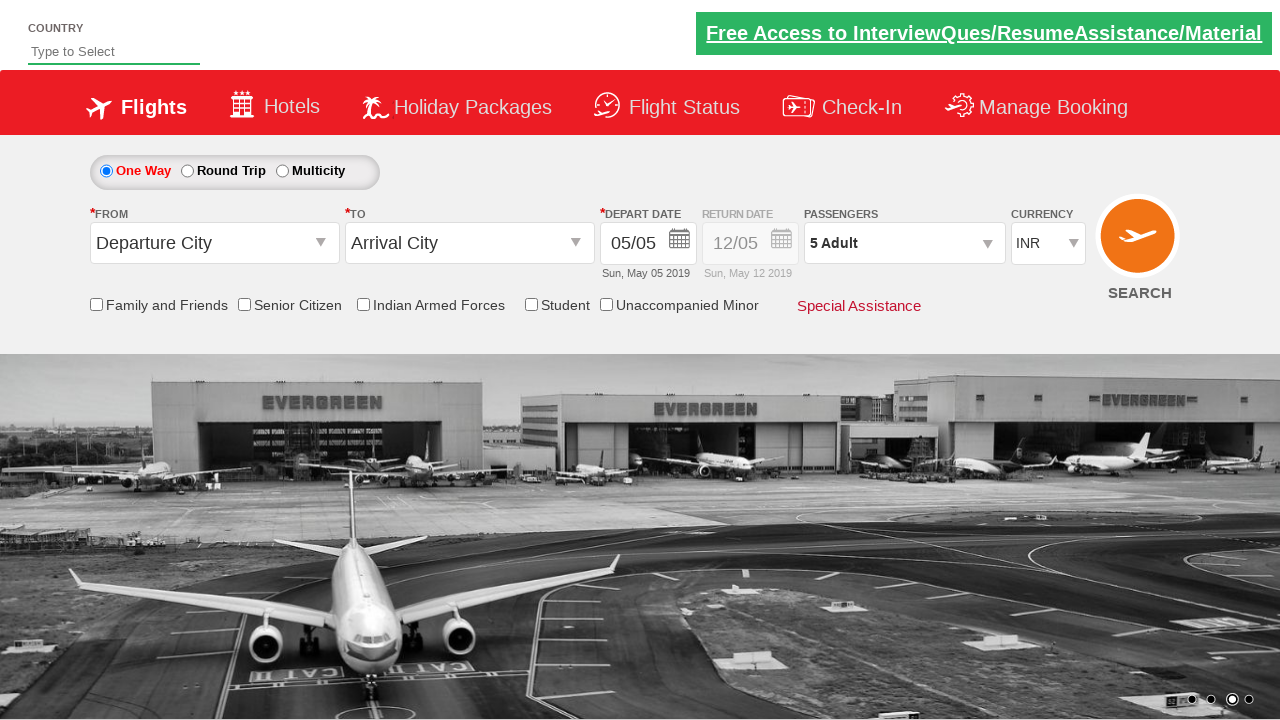

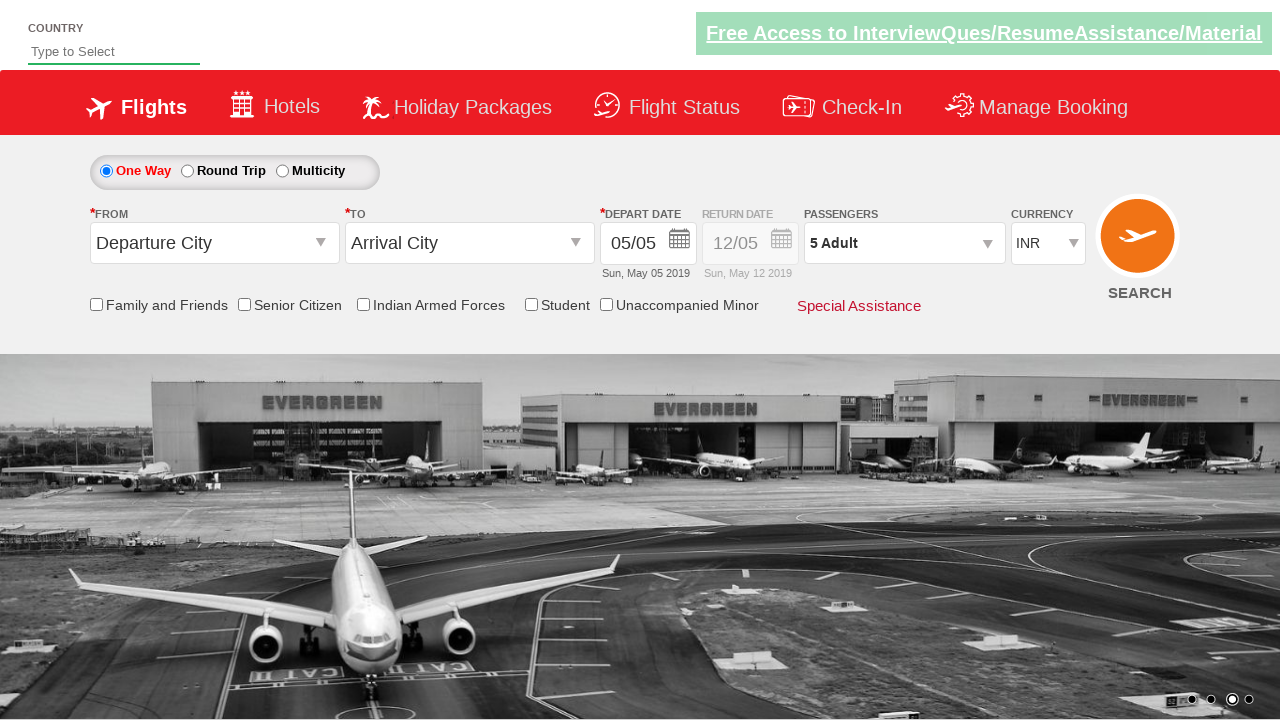